Tests browser window handling by navigating to a page, clicking a link that opens a new window, and verifying multiple window handles are created.

Starting URL: https://opensource-demo.orangehrmlive.com/web/index.php/auth/login

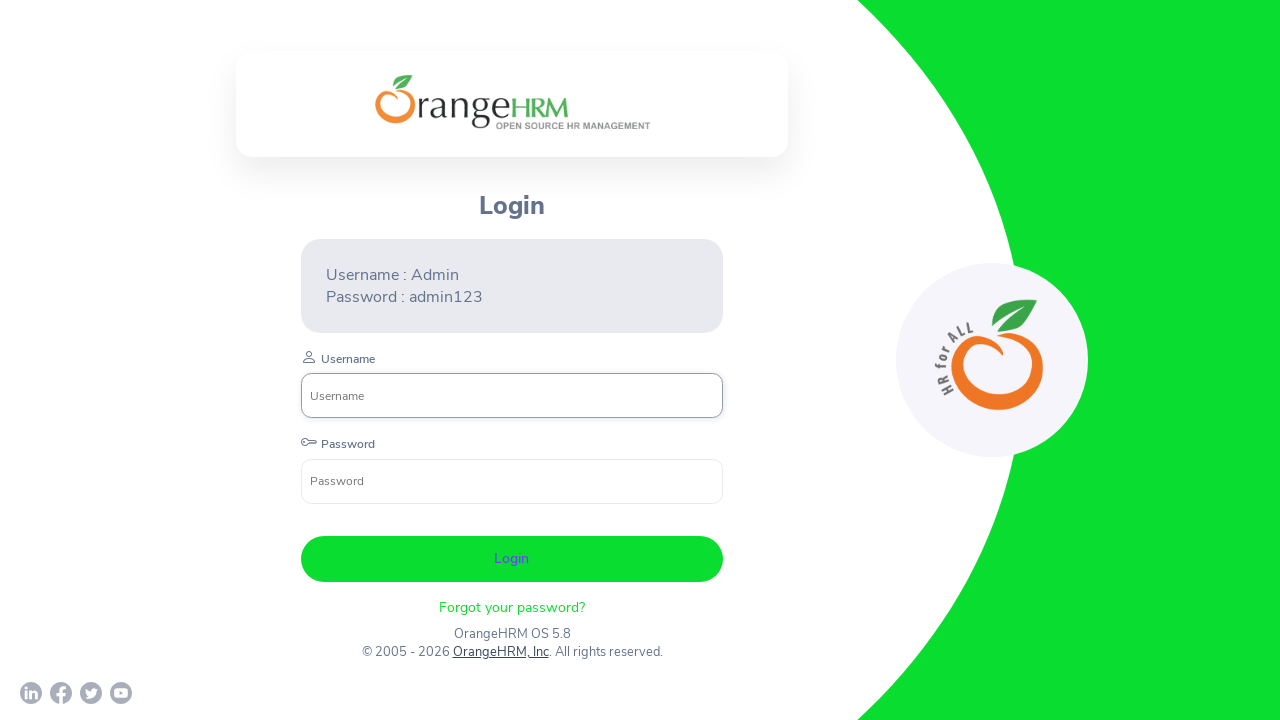

Page loaded and network became idle
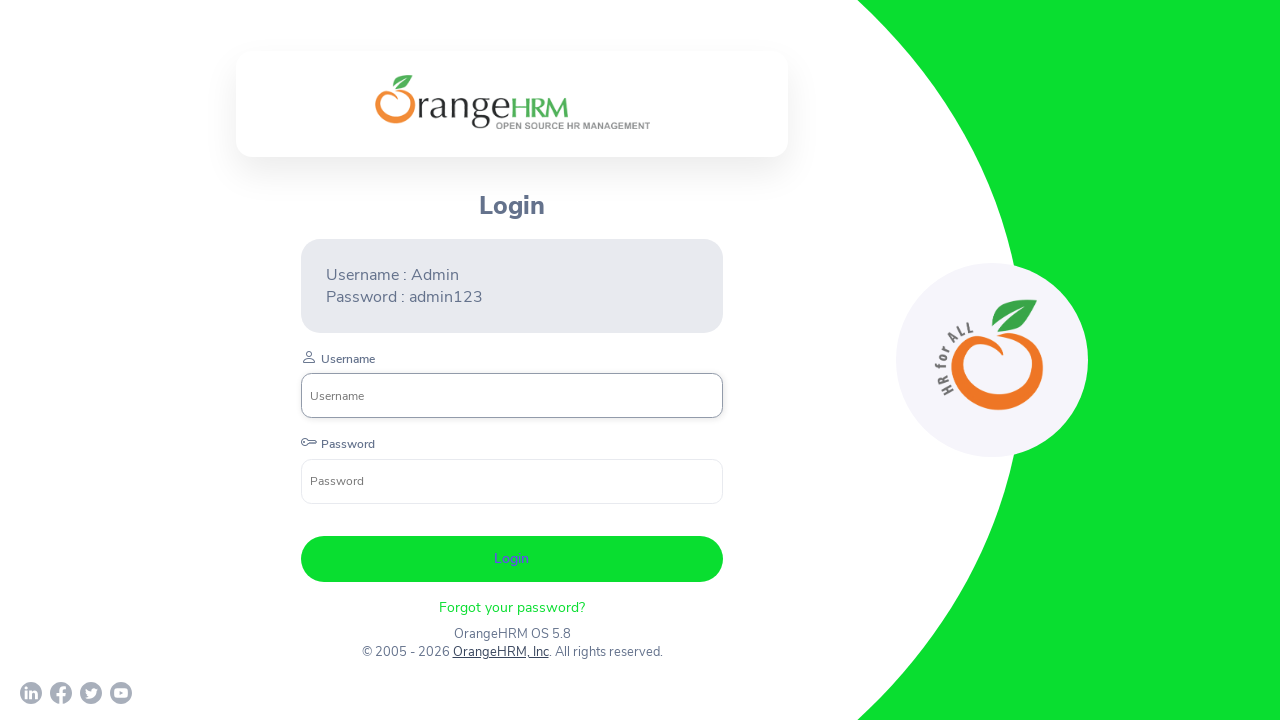

Retrieved page title: OrangeHRM
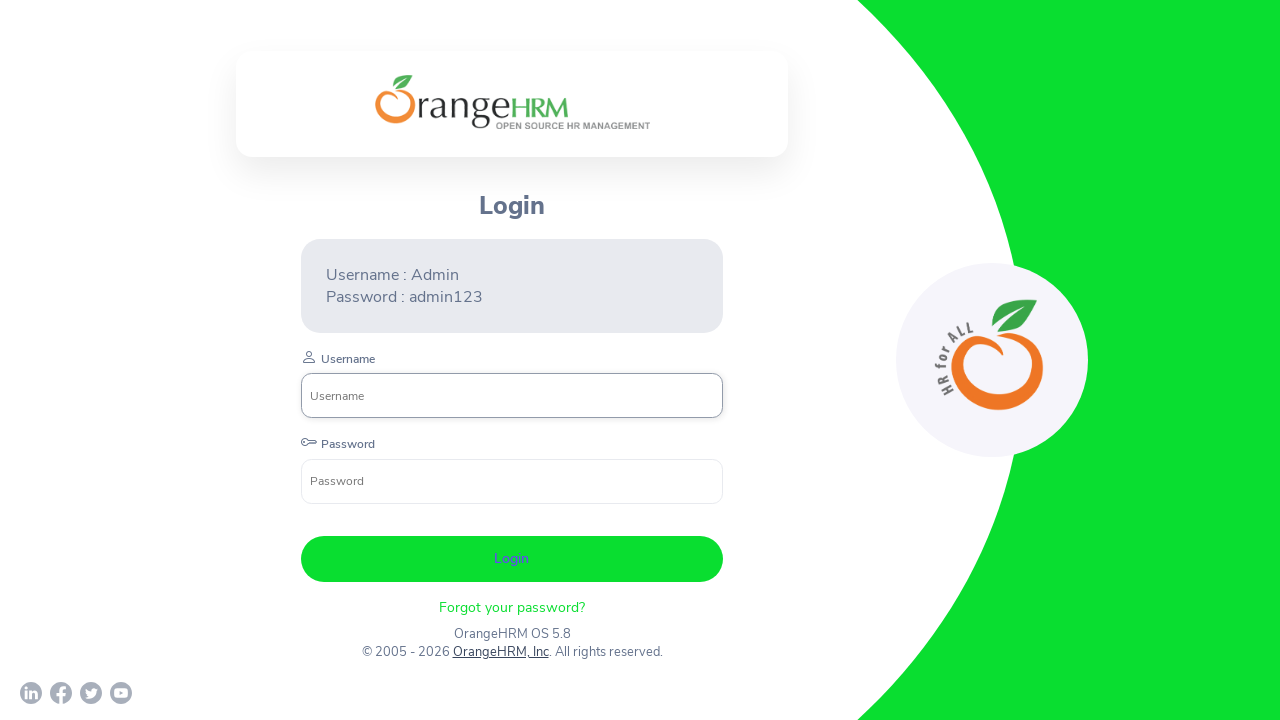

Retrieved current URL: https://opensource-demo.orangehrmlive.com/web/index.php/auth/login
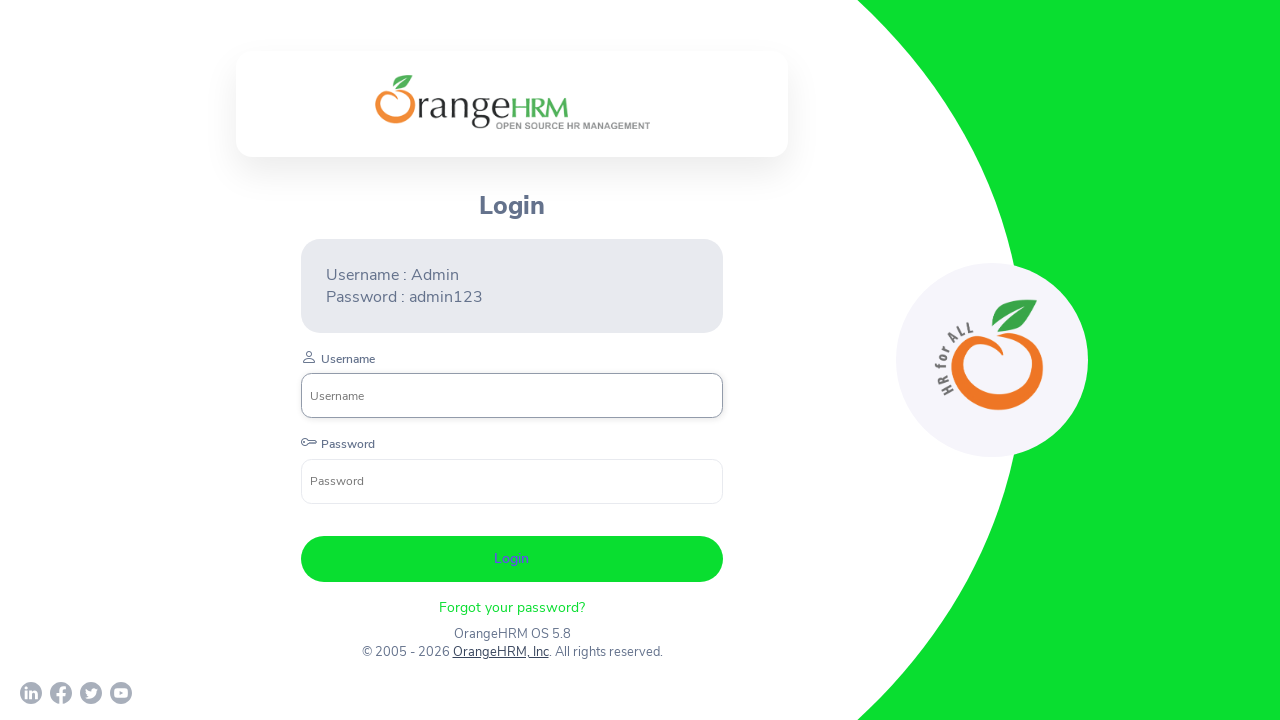

Clicked OrangeHRM, Inc link to open new window at (500, 652) on text=OrangeHRM, Inc
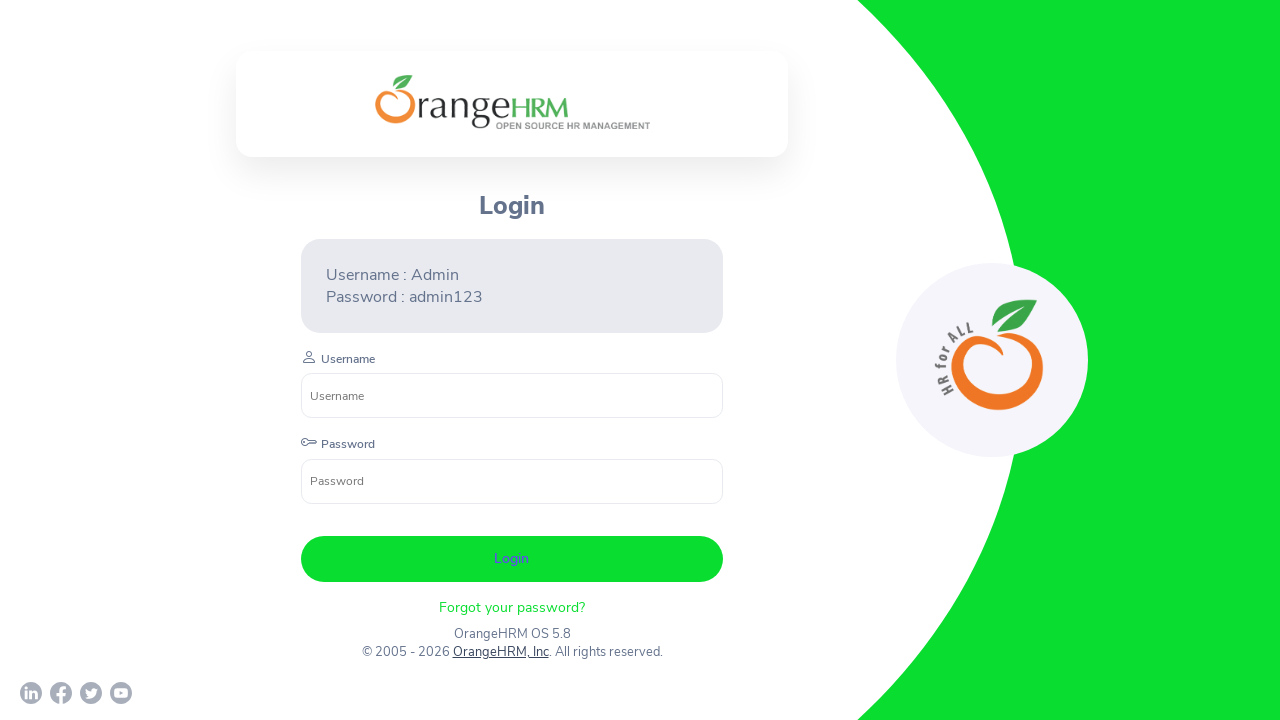

New page/window was created and obtained
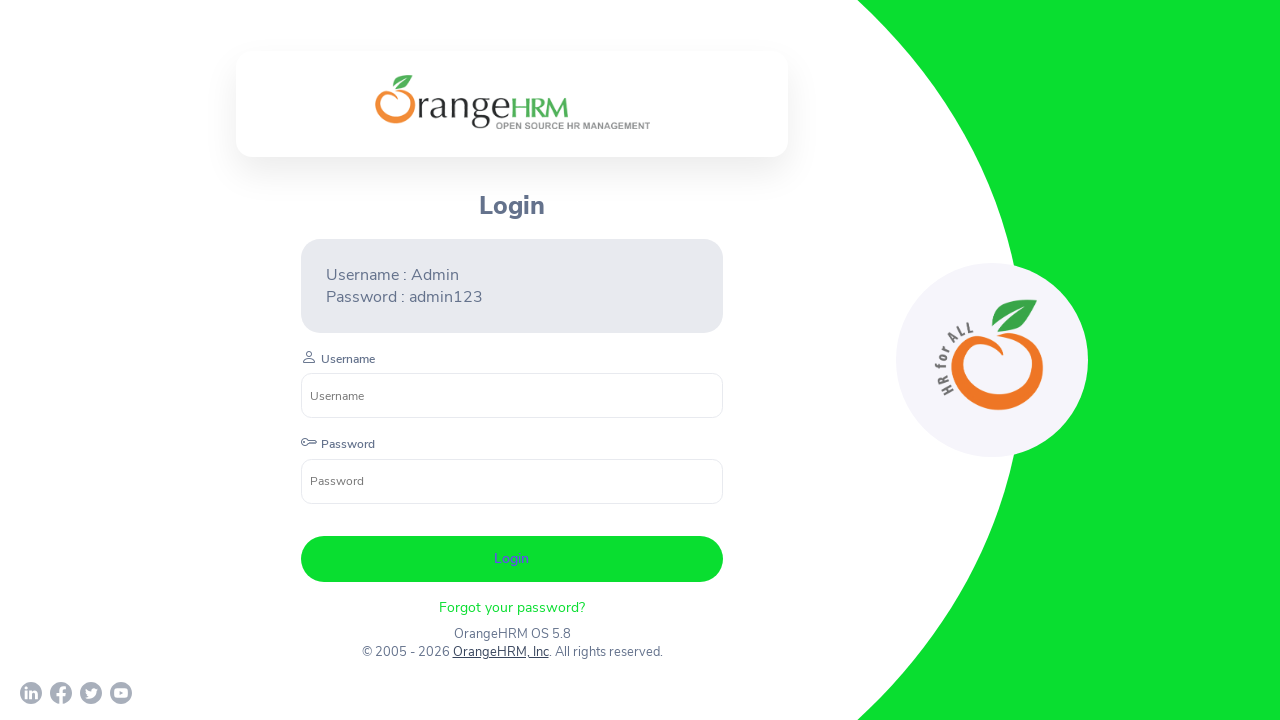

Retrieved all open pages/windows count: 2
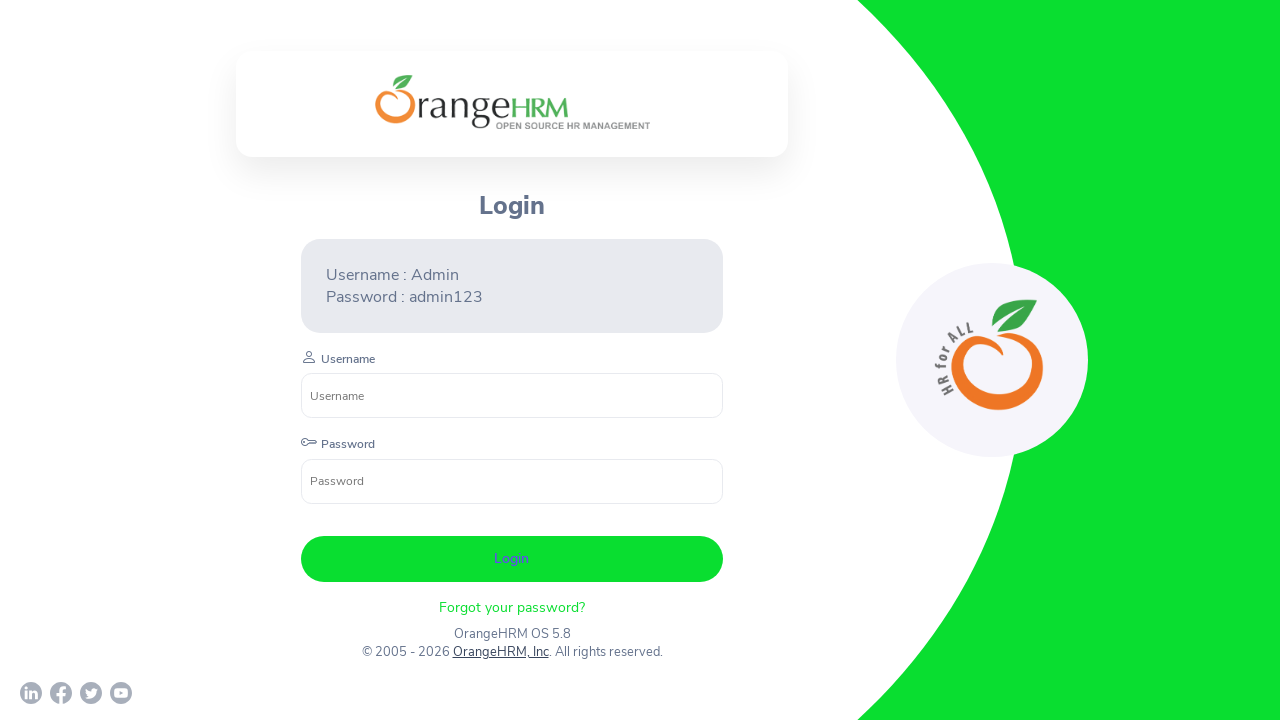

Closed the new page/window
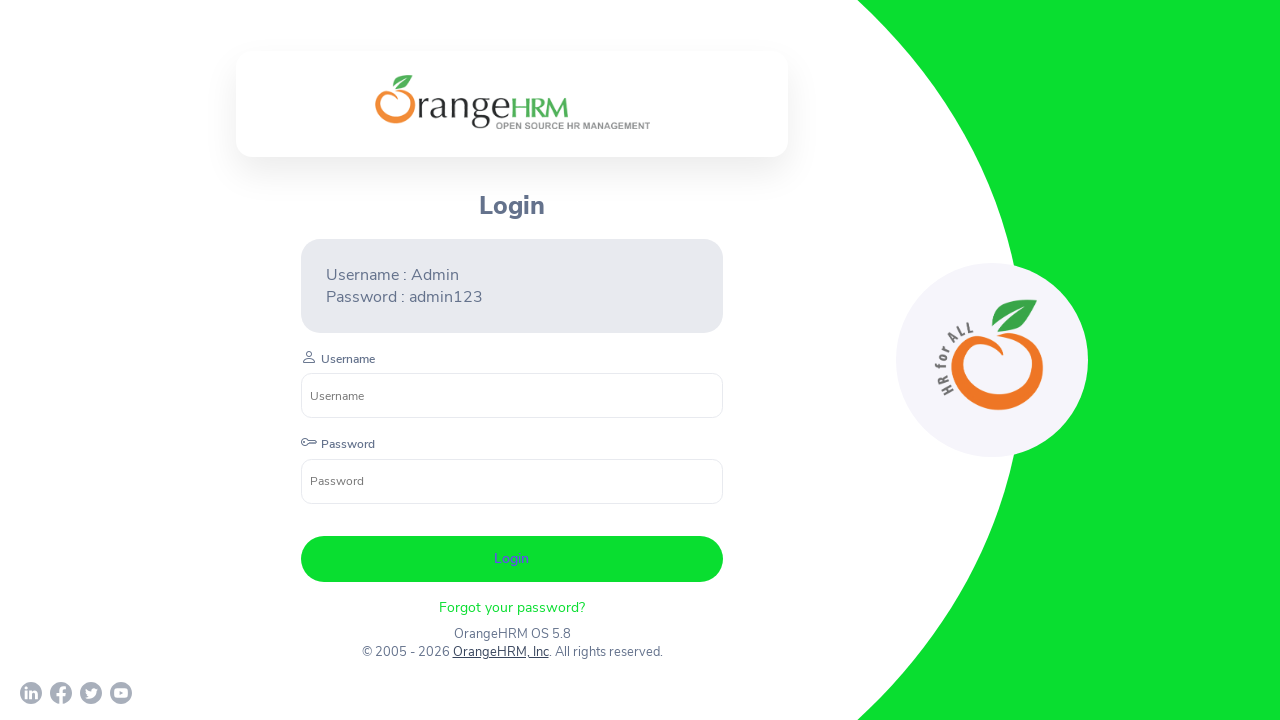

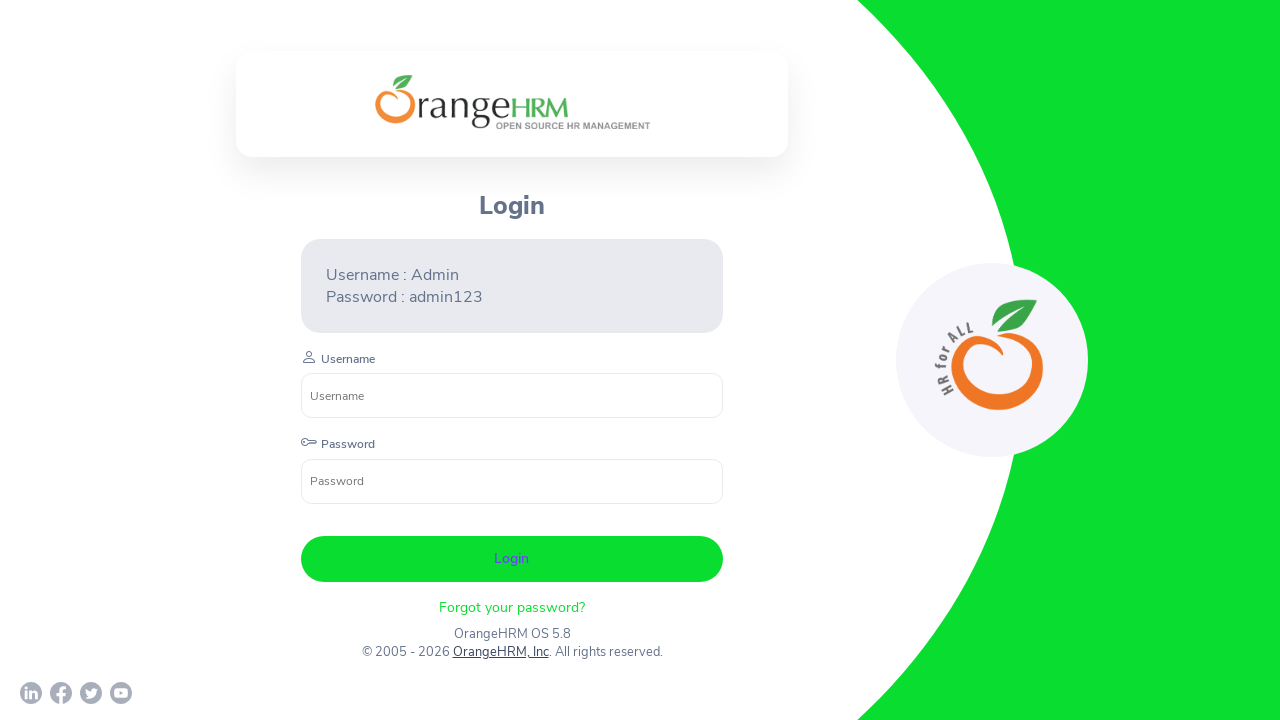